Tests drag and drop functionality by dragging an element to a drop target and verifying the action completed

Starting URL: https://testautomationpractice.blogspot.com/

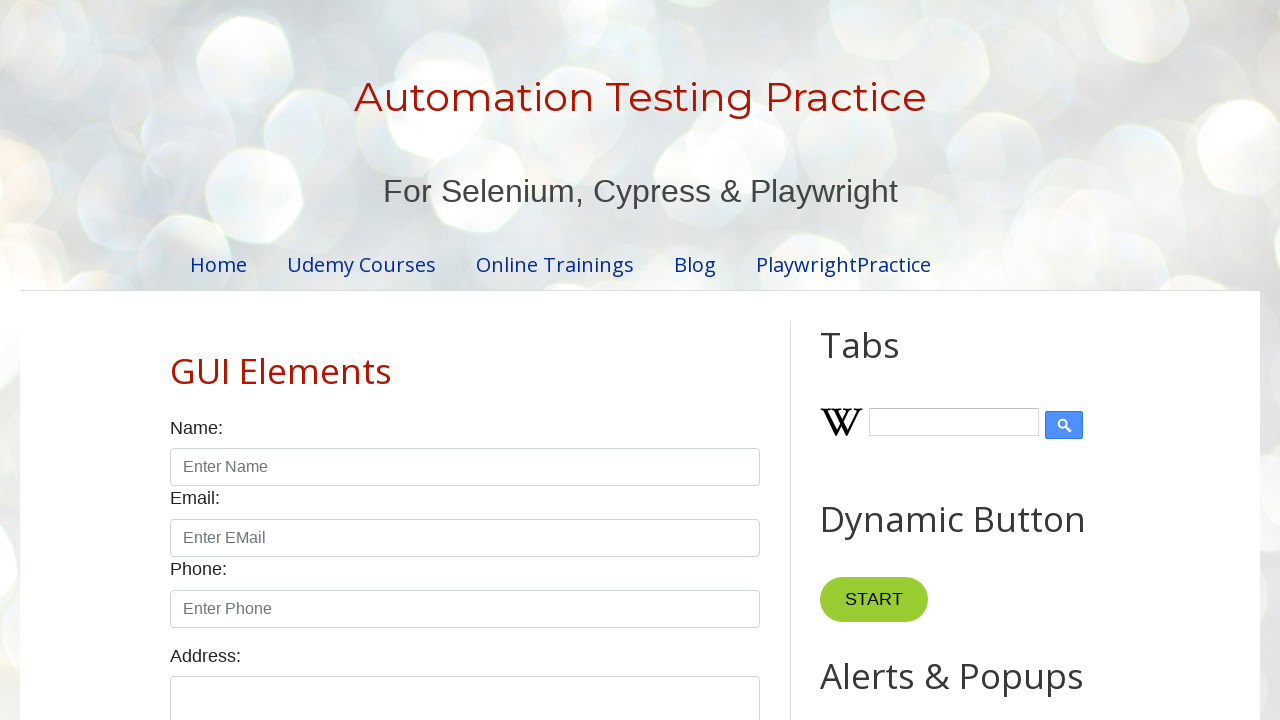

Navigated to test automation practice website
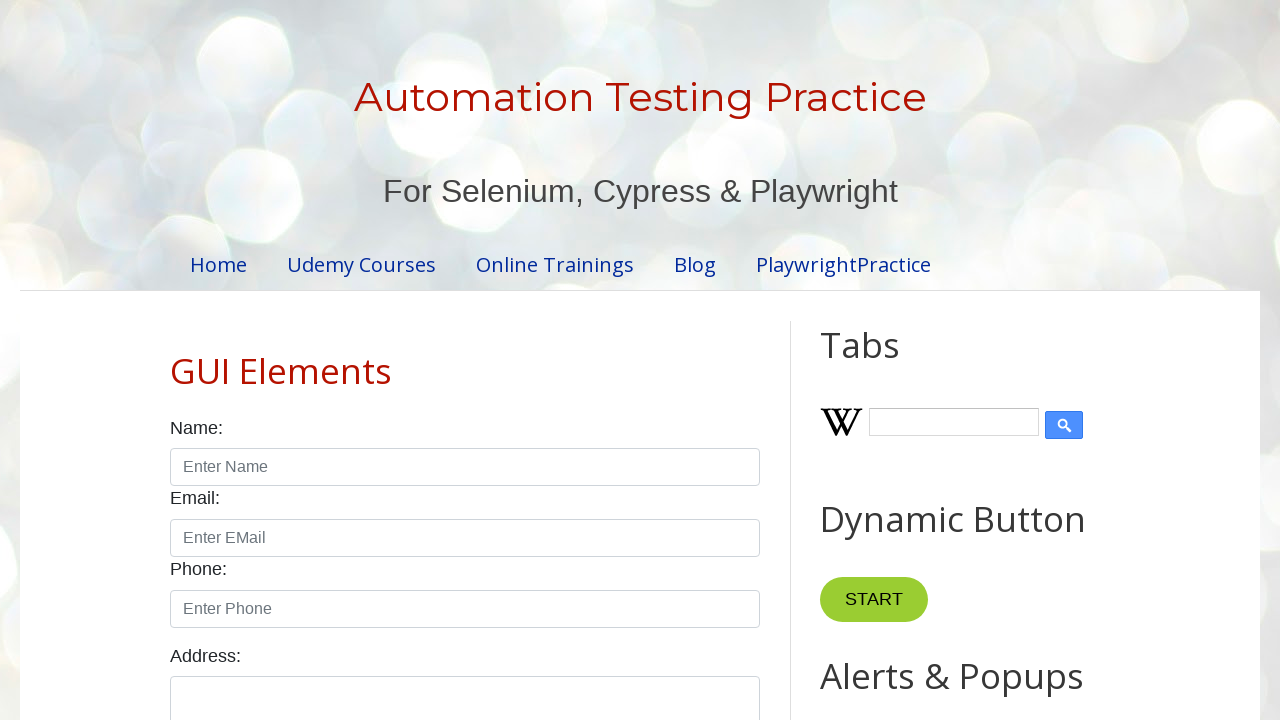

Dragged element with id 'draggable' to drop target with id 'droppable' at (1015, 386)
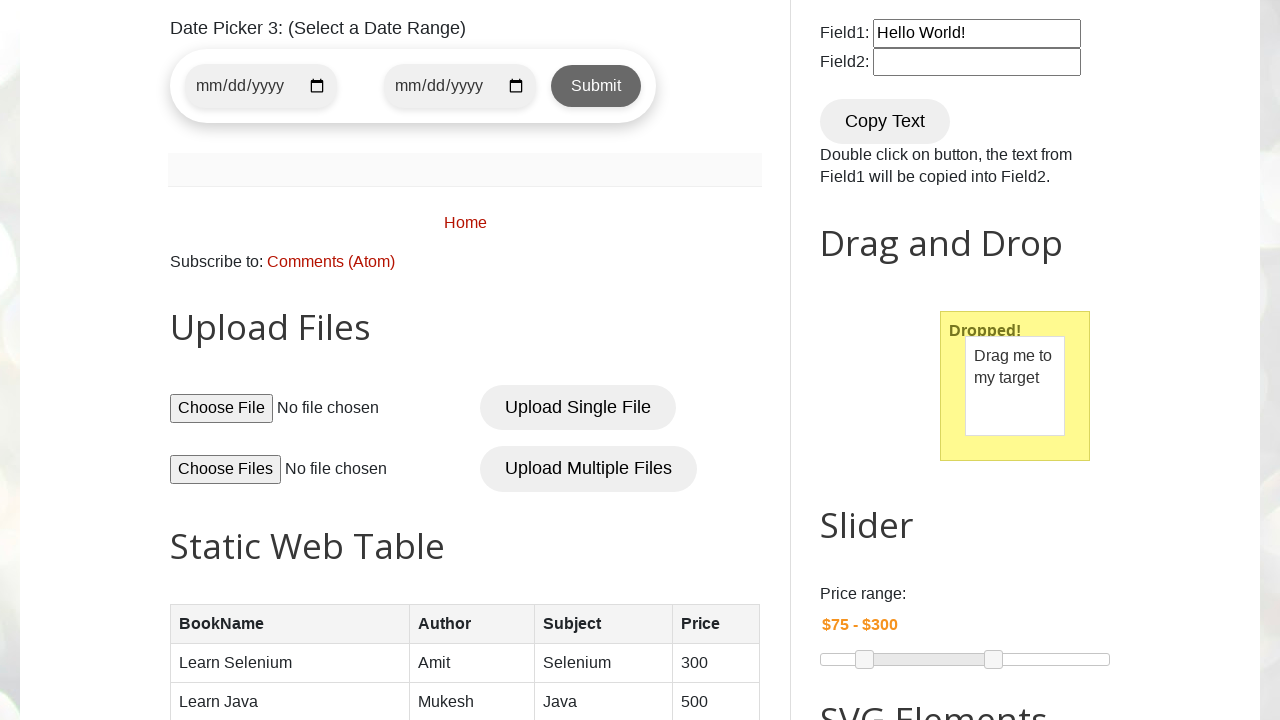

Verified drag and drop was successful by confirming drop target message appeared
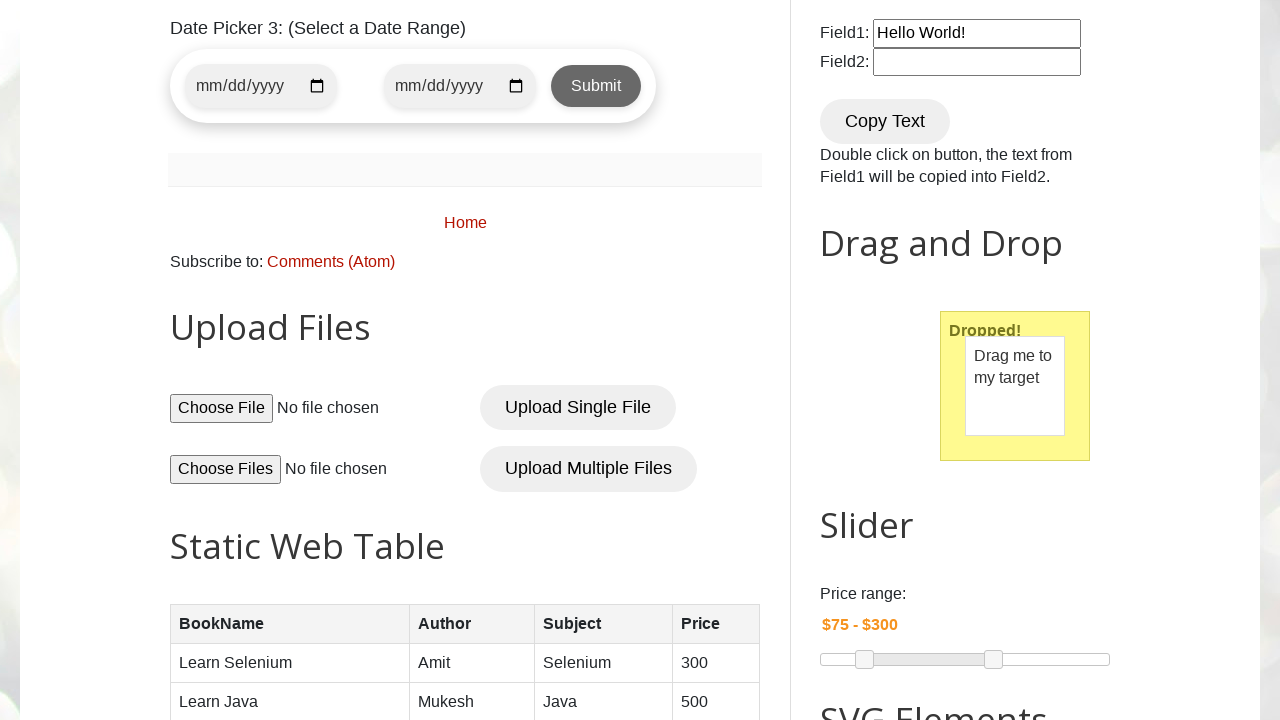

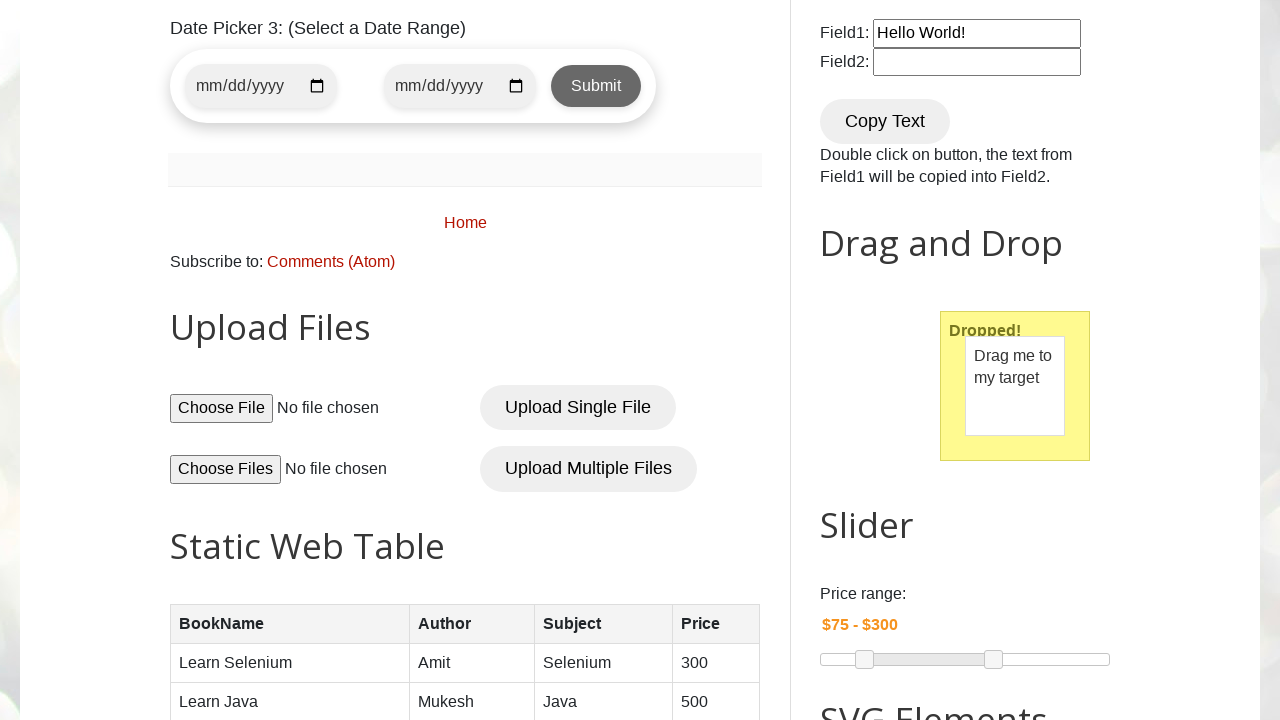